Tests clicking a button with a dynamic ID on the UI Testing Playground site to verify handling of elements with changing identifiers

Starting URL: http://uitestingplayground.com/dynamicid

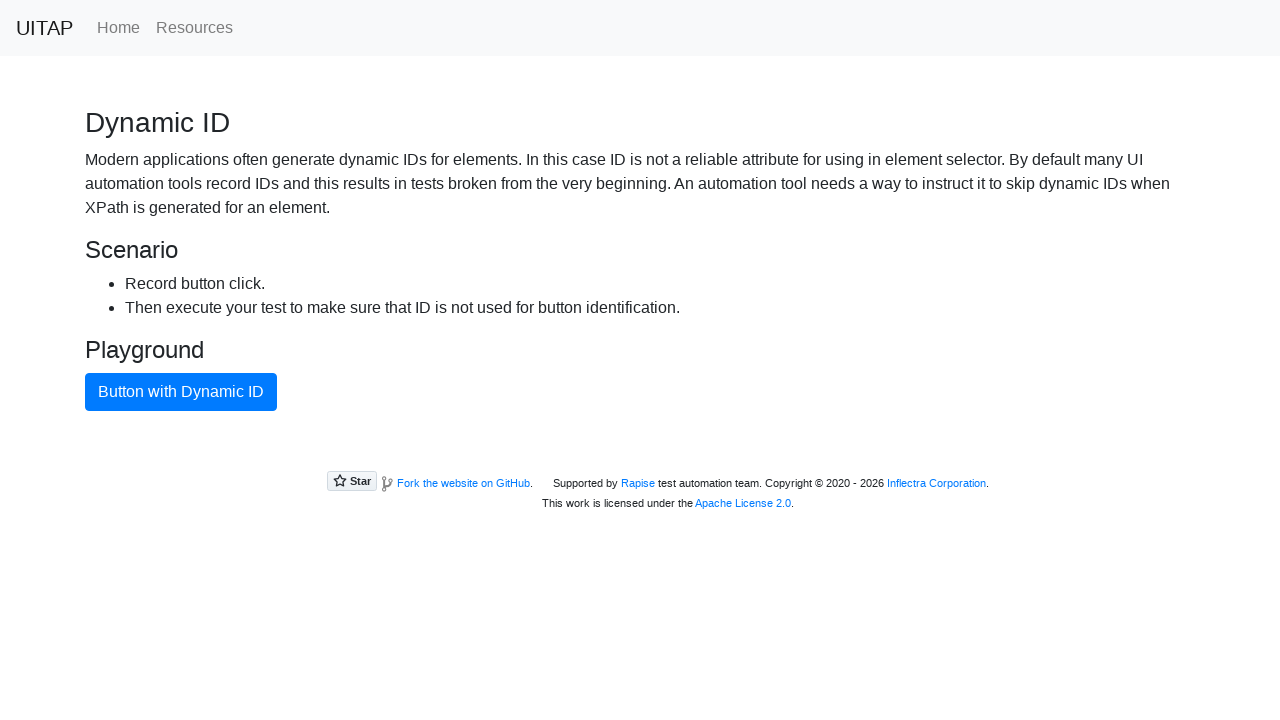

Clicked the primary button with dynamic ID at (181, 392) on .btn.btn-primary
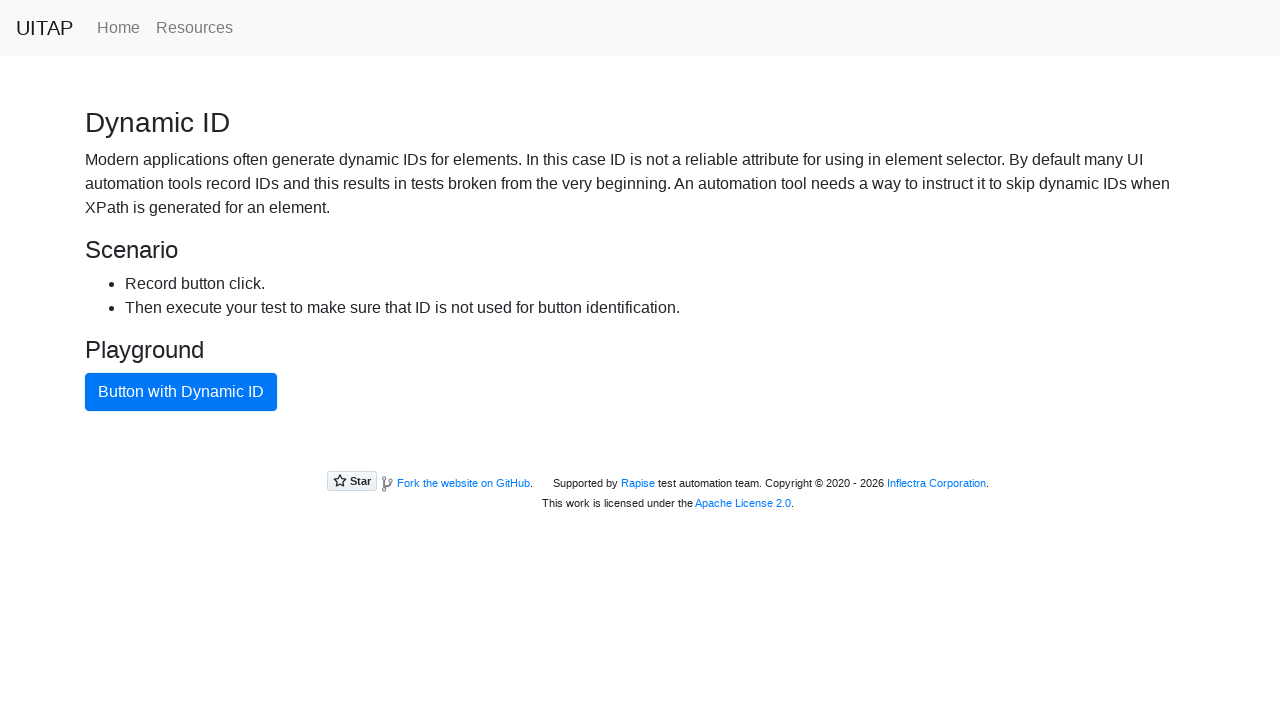

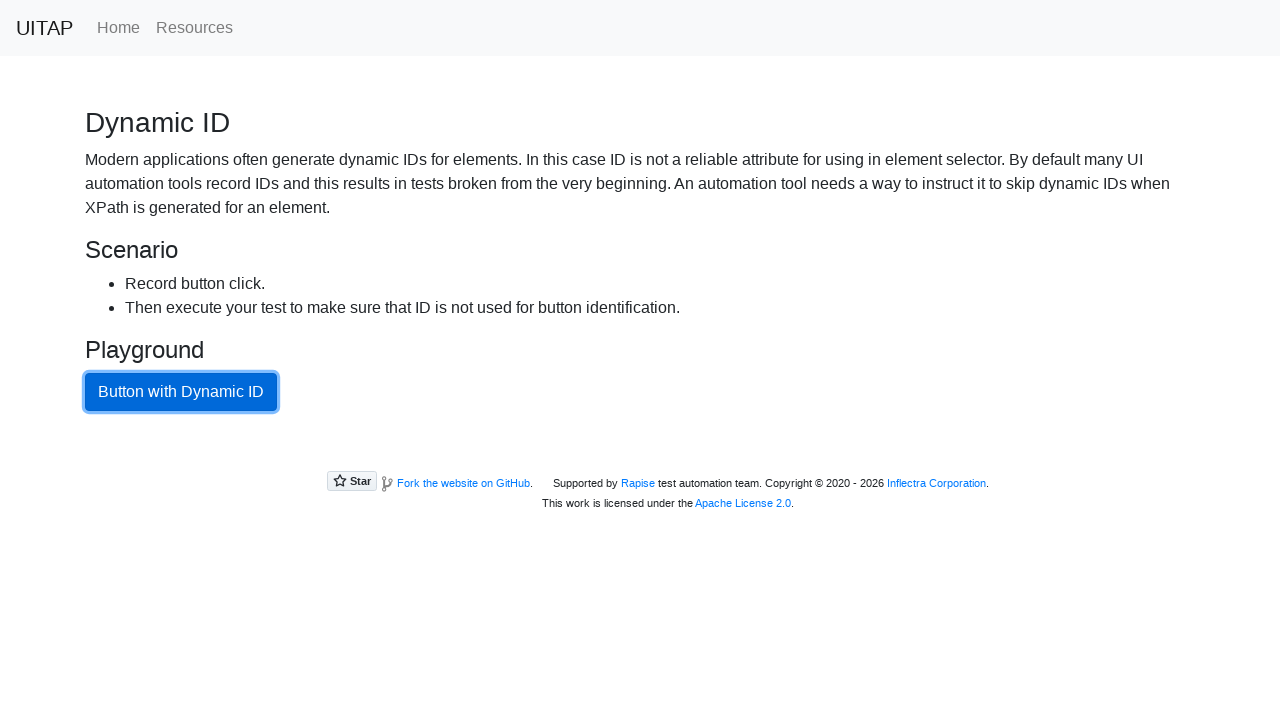